Tests JavaScript prompt alert by clicking a button, dismissing the prompt, then clicking again, entering text in the prompt, accepting it, and validating the entered text is displayed

Starting URL: https://the-internet.herokuapp.com/

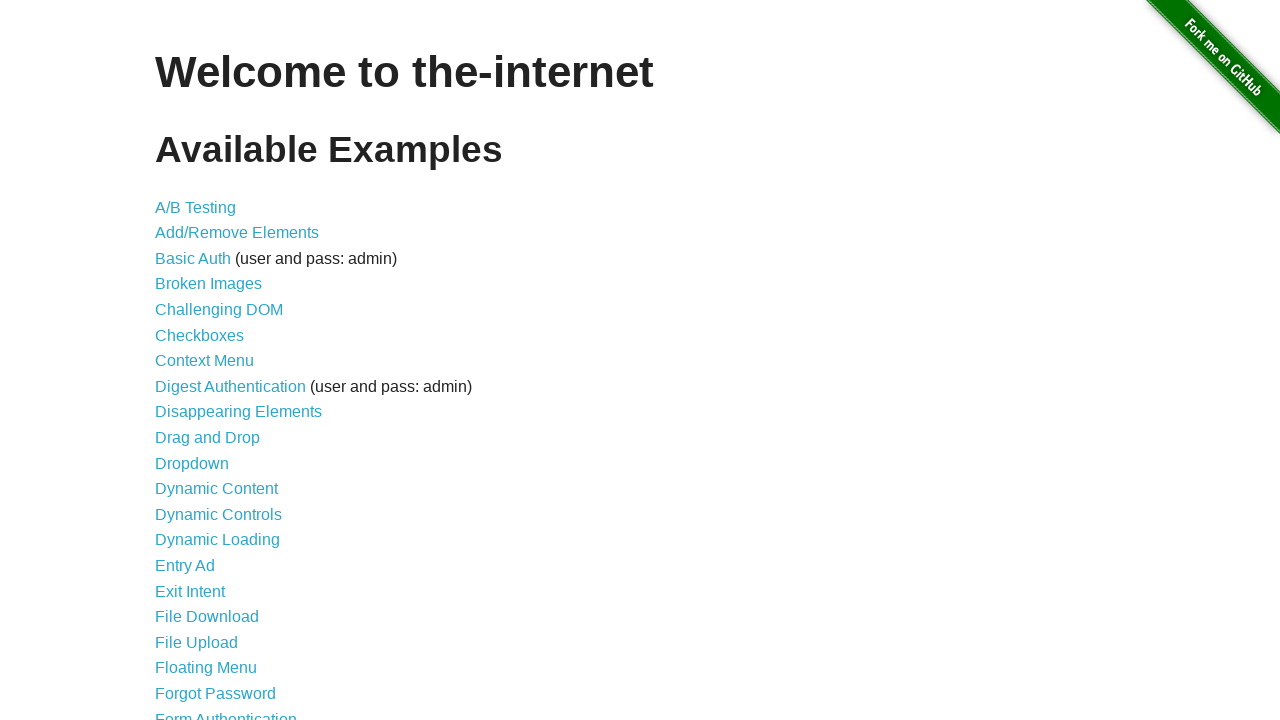

Clicked on JavaScript Alerts link at (214, 361) on a:has-text('JavaScript Alerts')
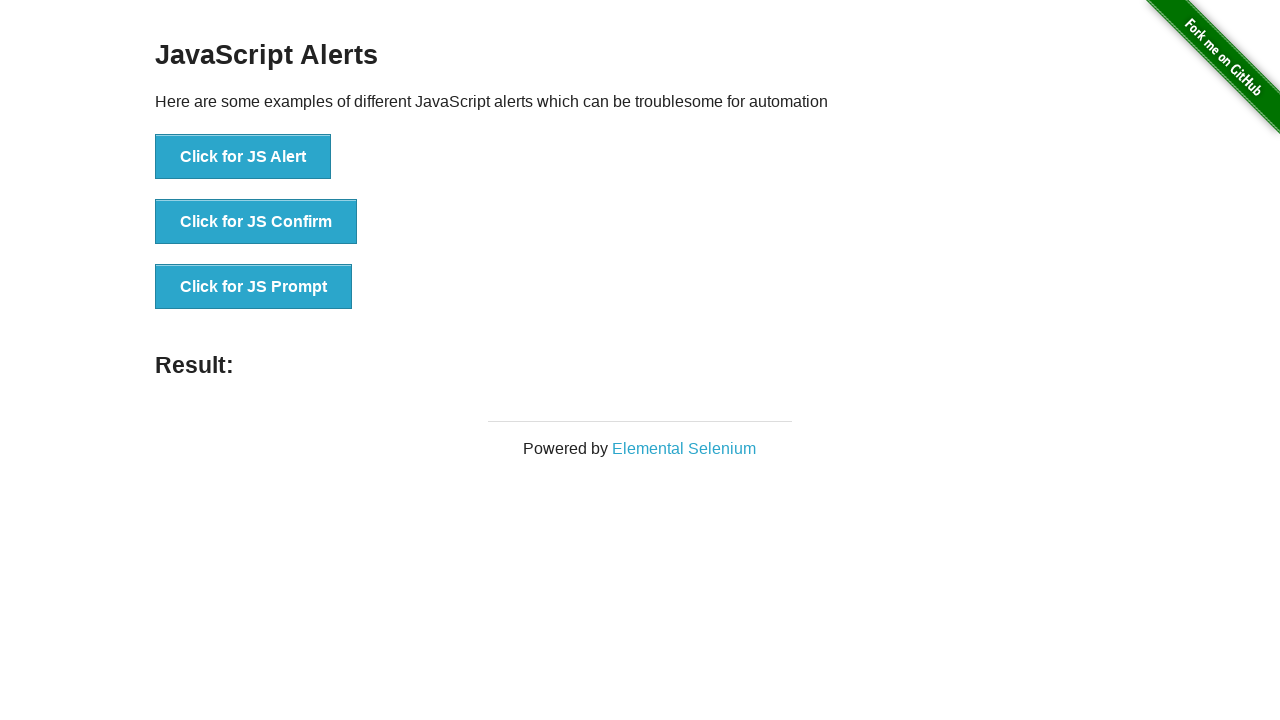

Set up dialog handler to dismiss prompt
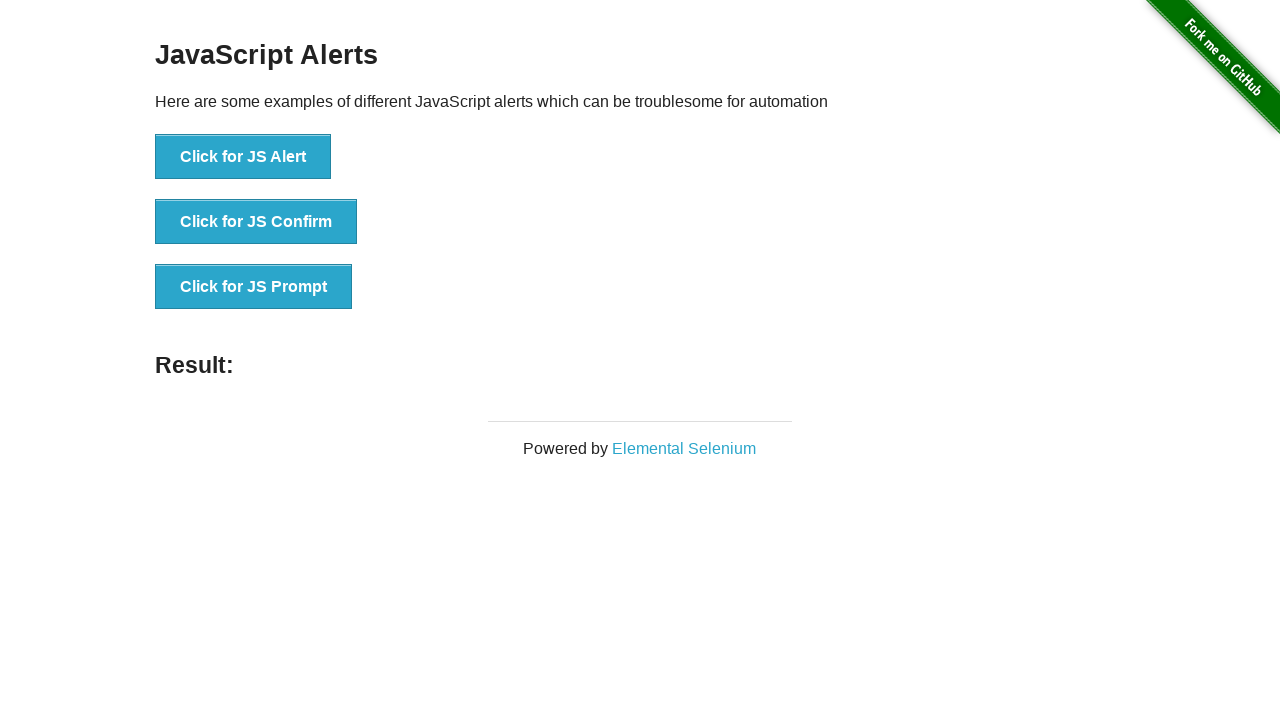

Clicked JS Prompt button at (254, 287) on button:has-text('Click for JS Prompt')
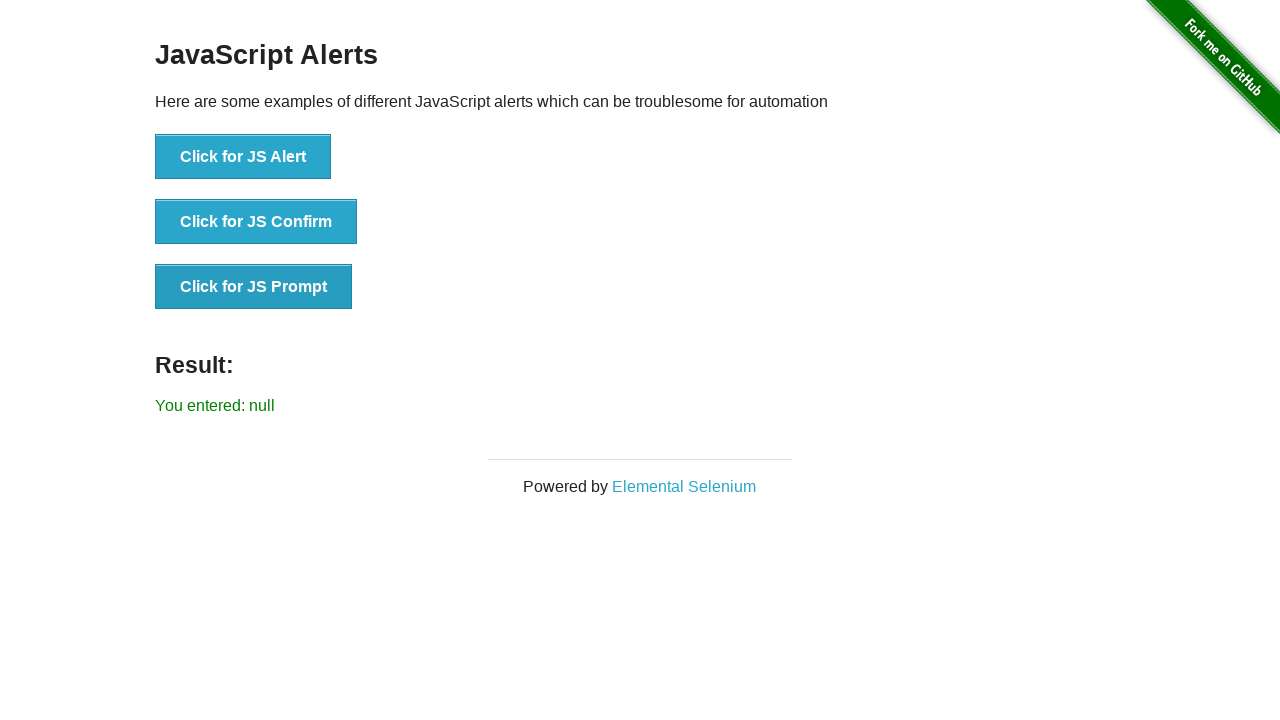

Prompt dismissed and result confirmed as null
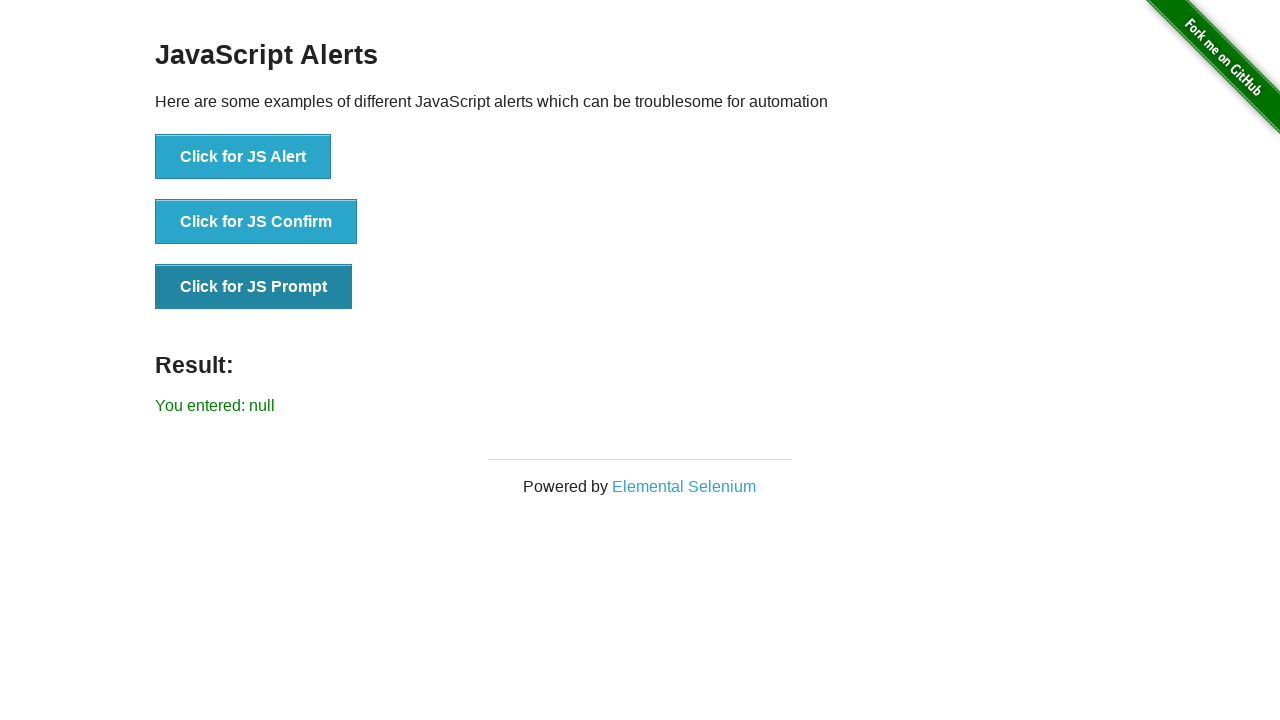

Set up dialog handler to accept prompt with text 'Hello'
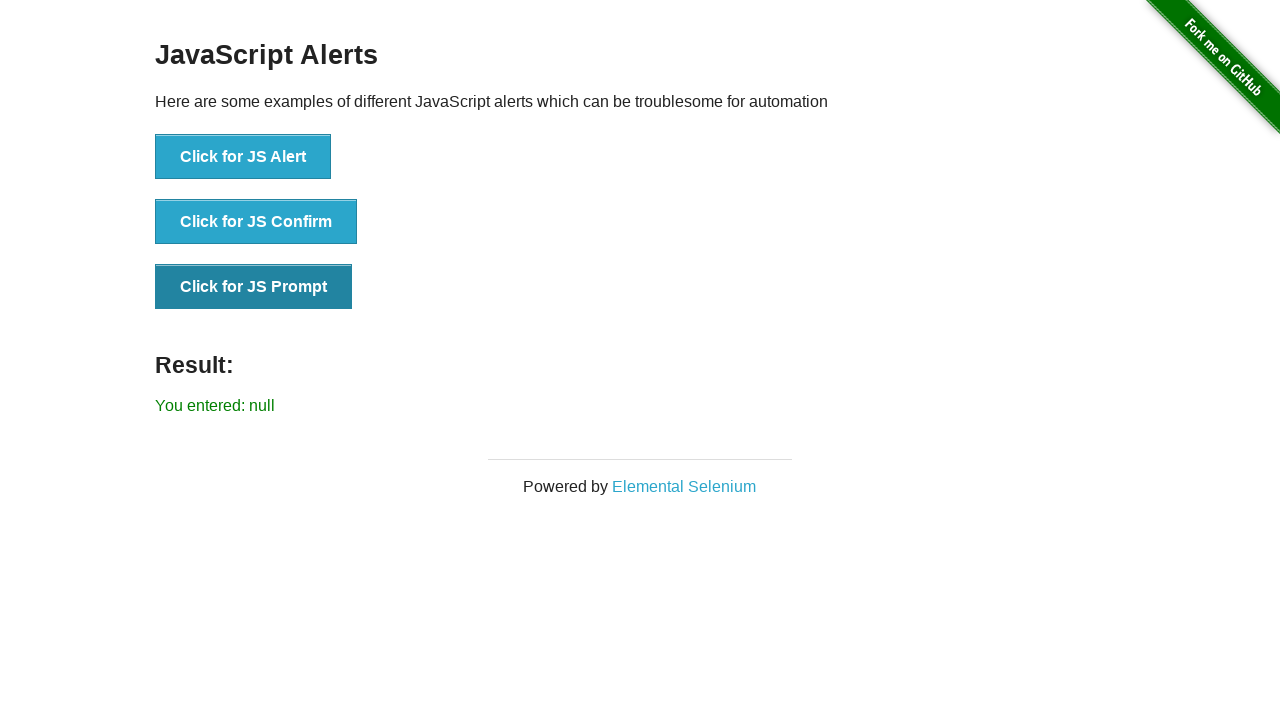

Clicked JS Prompt button again at (254, 287) on button:has-text('Click for JS Prompt')
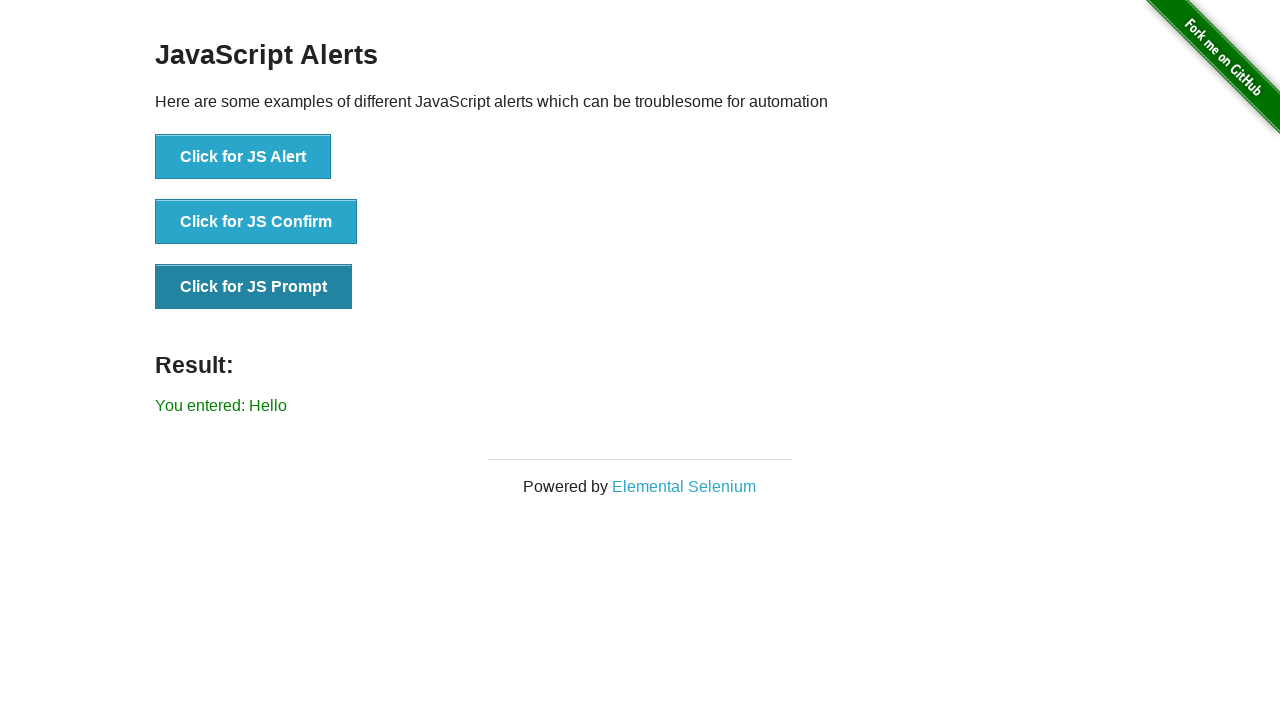

Prompt accepted with 'Hello' and result confirmed
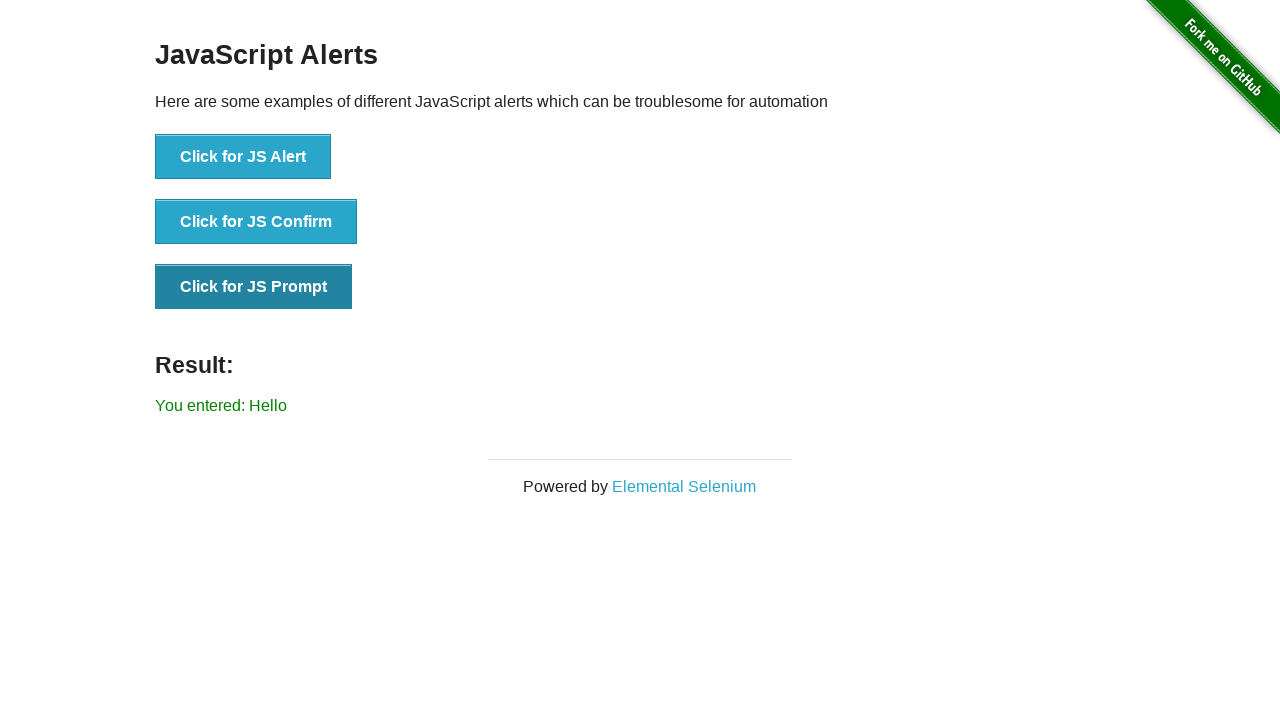

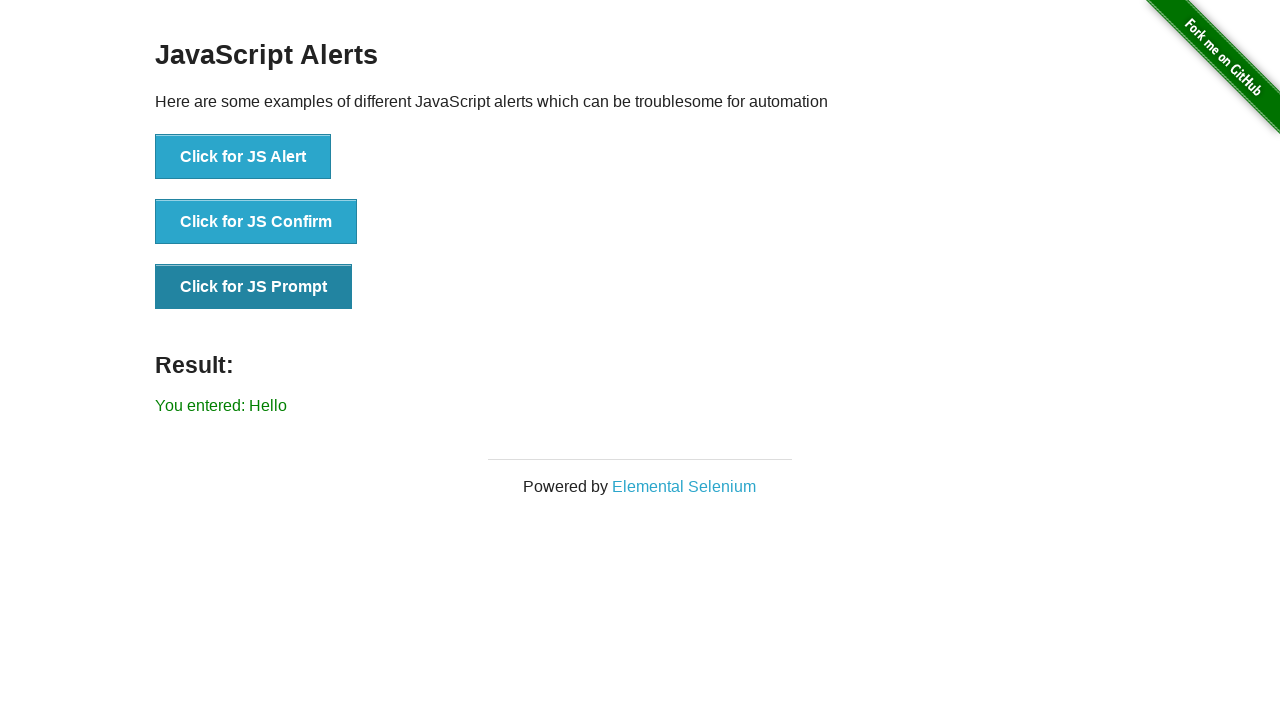